Navigates to SnapTik website, enters a TikTok video URL into the input field, submits the form, and waits for the download link to appear.

Starting URL: https://snaptik.app/en

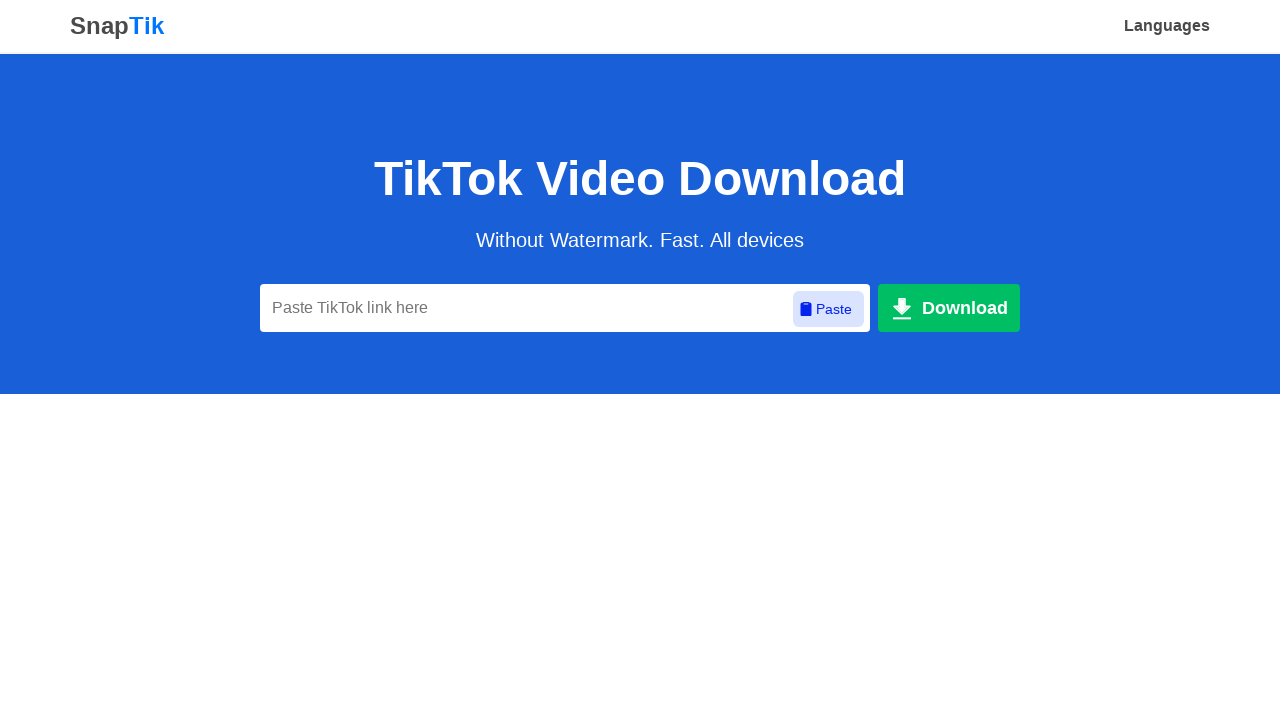

Filled TikTok URL into the input field on #url
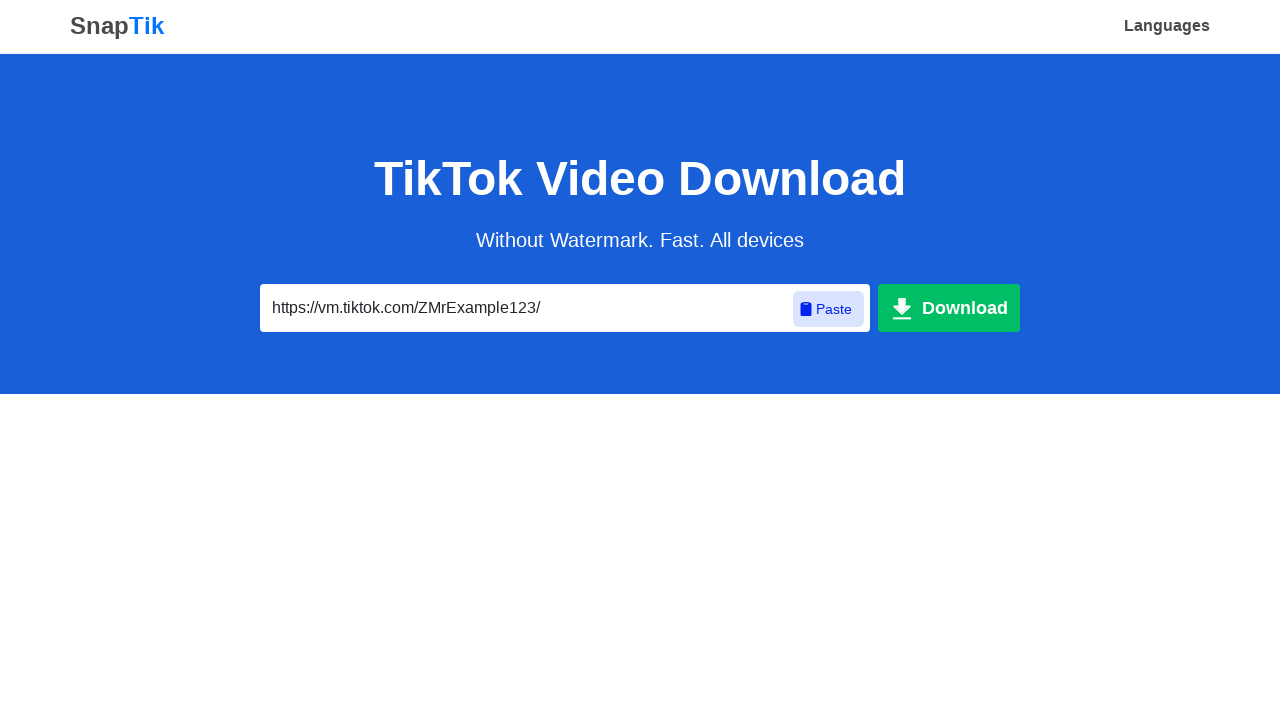

Pressed Enter to submit the form on #url
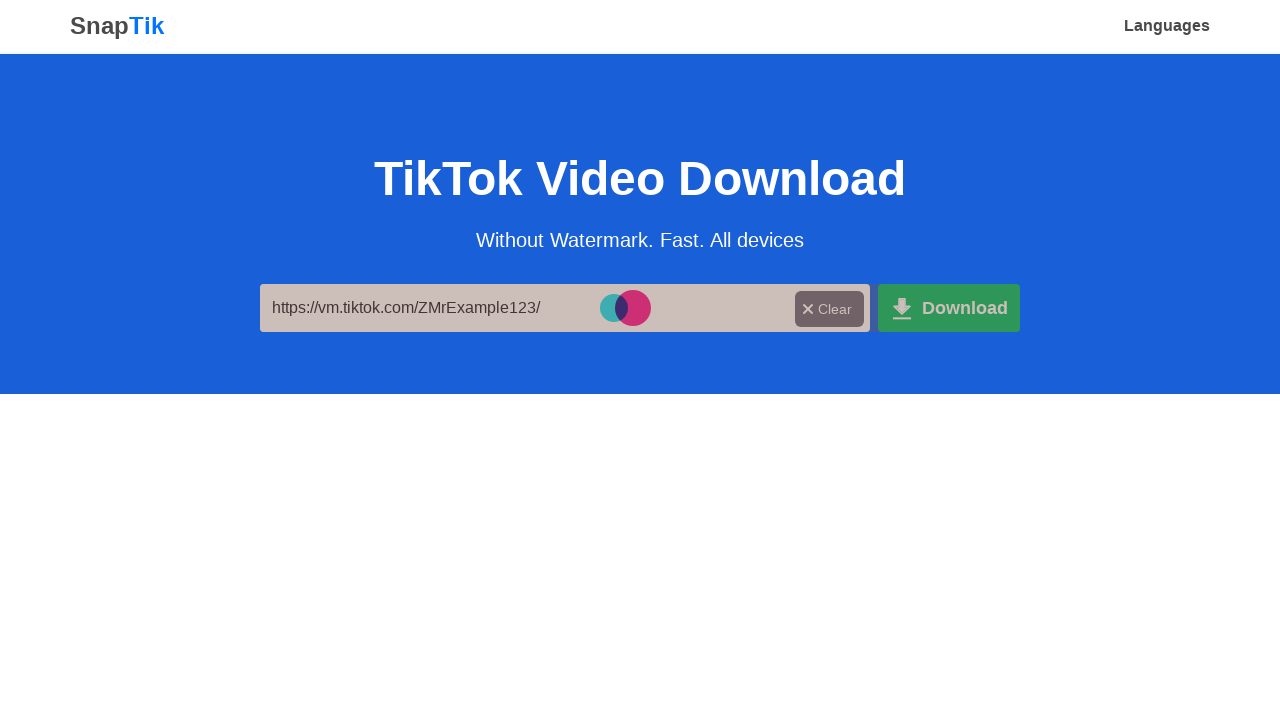

Download link appeared after form submission
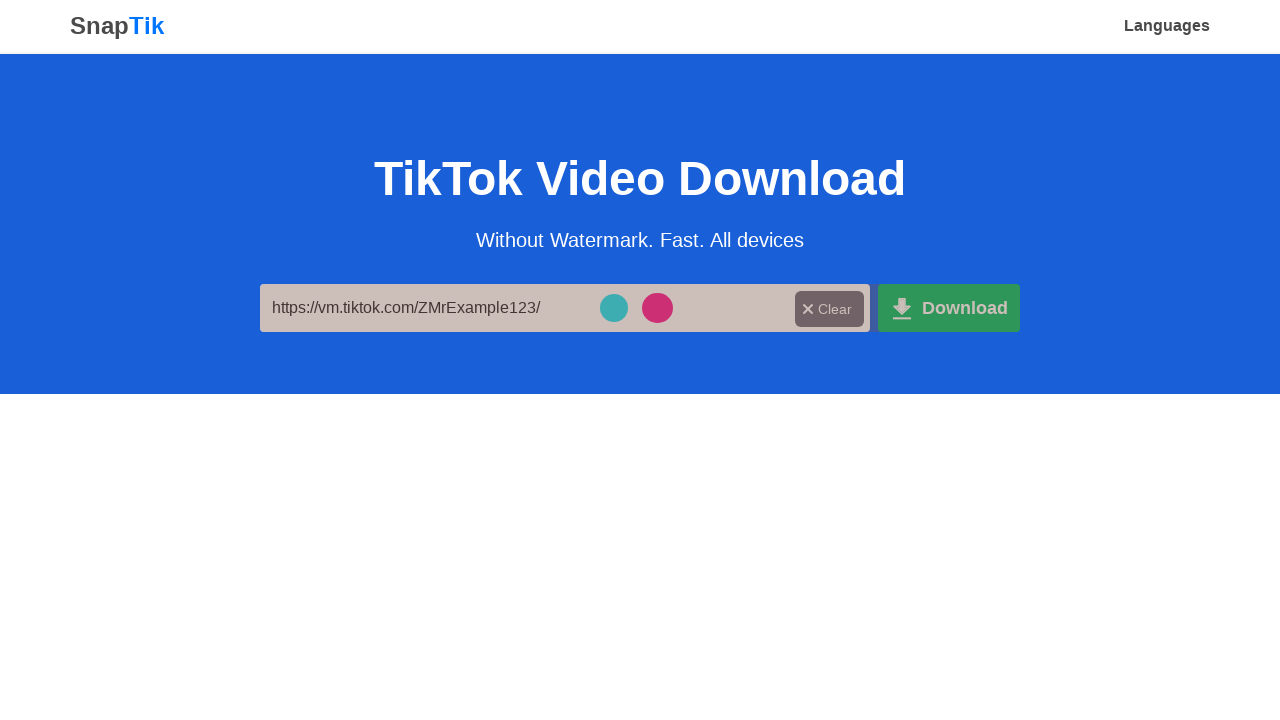

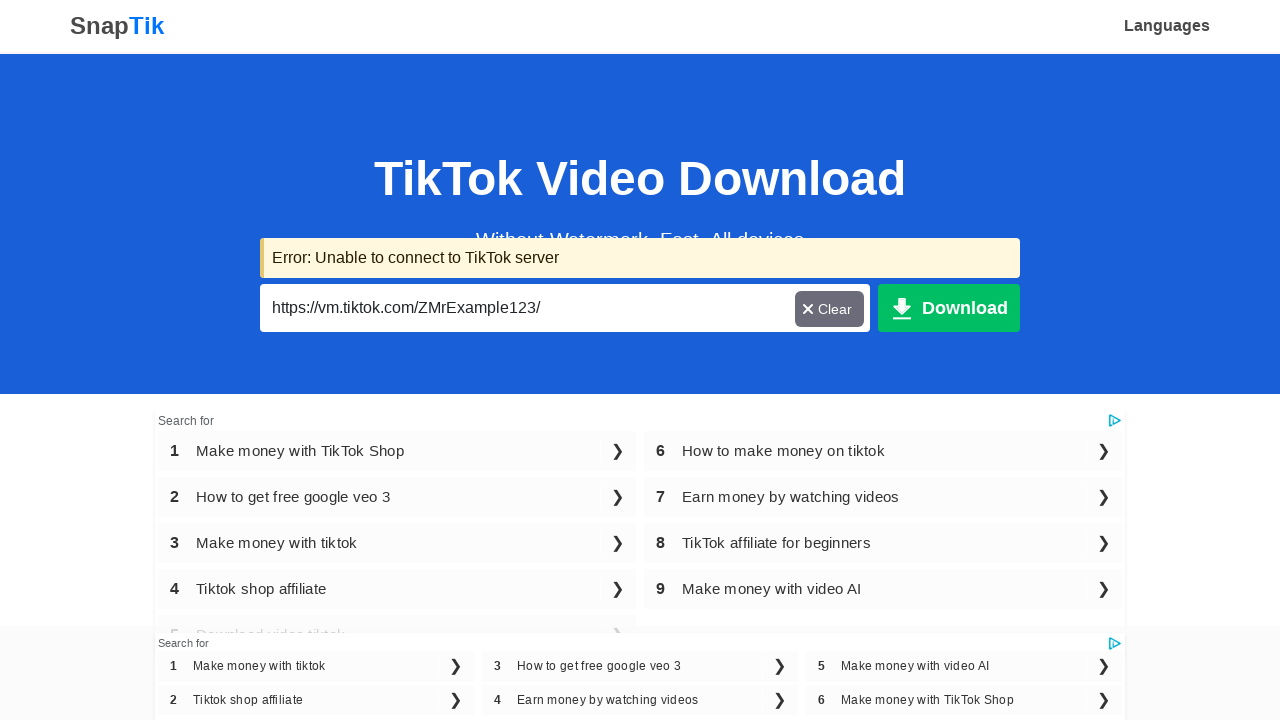